Tests the visibility toggle of return flight date selector when switching between round-trip and one-way flight options on Expedia

Starting URL: https://www.expedia.com/flights

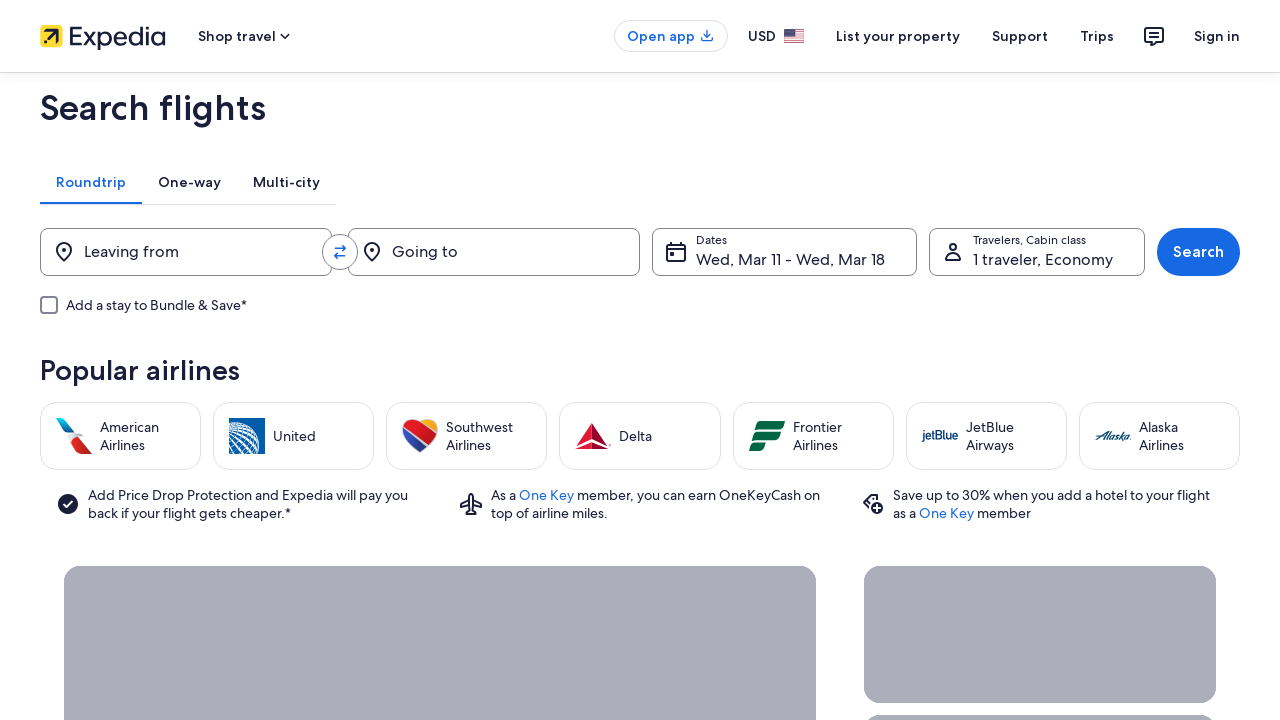

Checked if return date button is initially visible (round-trip is default)
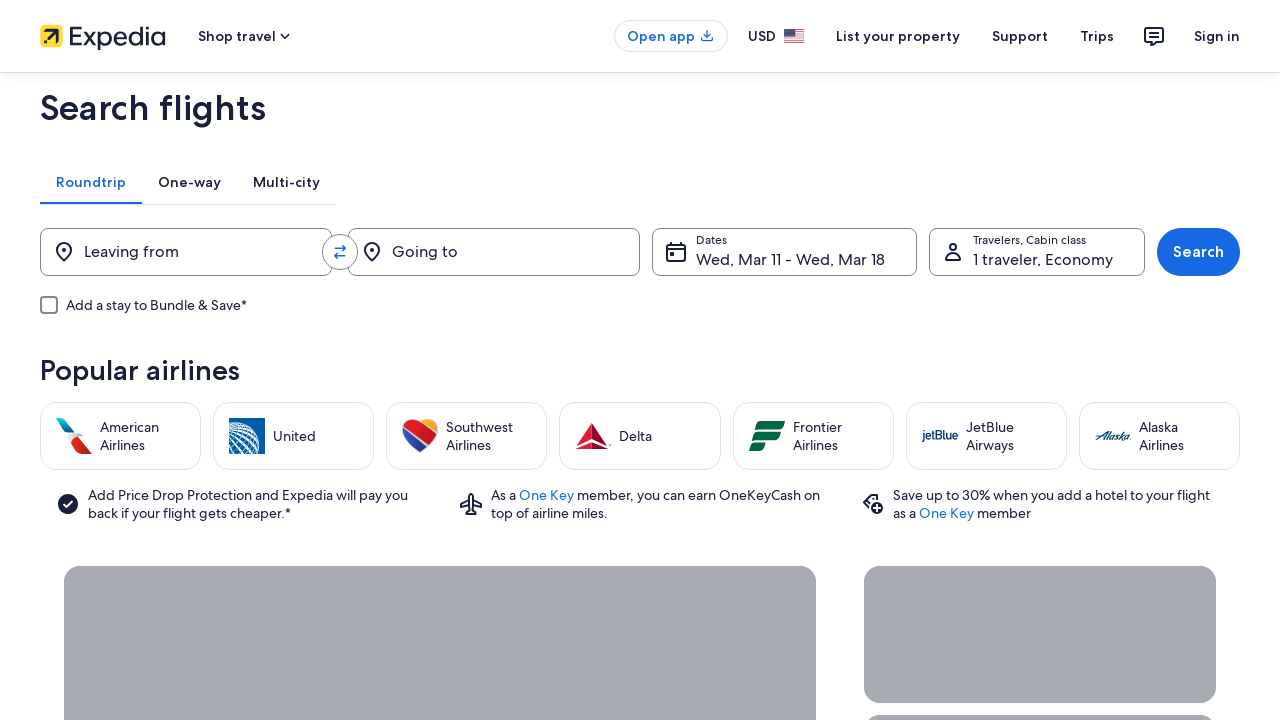

Clicked on One-way trip option at (190, 182) on text=One-way
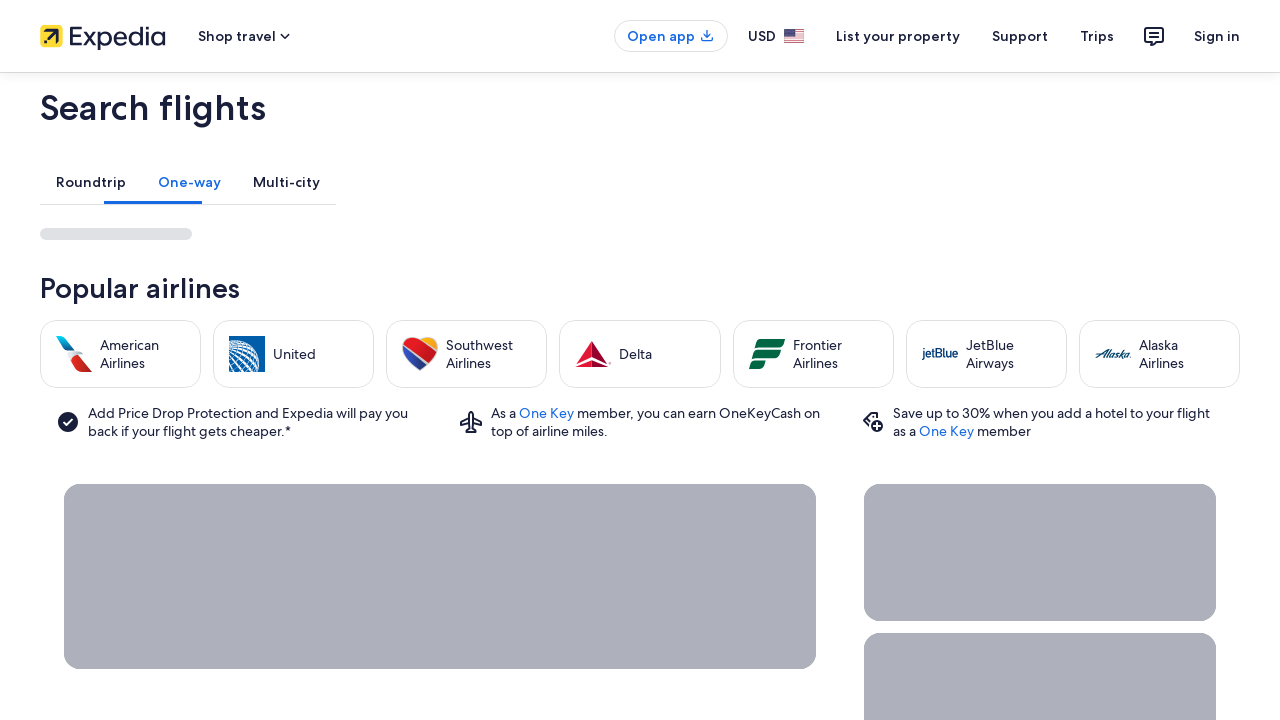

Checked if return date button is hidden after selecting one-way
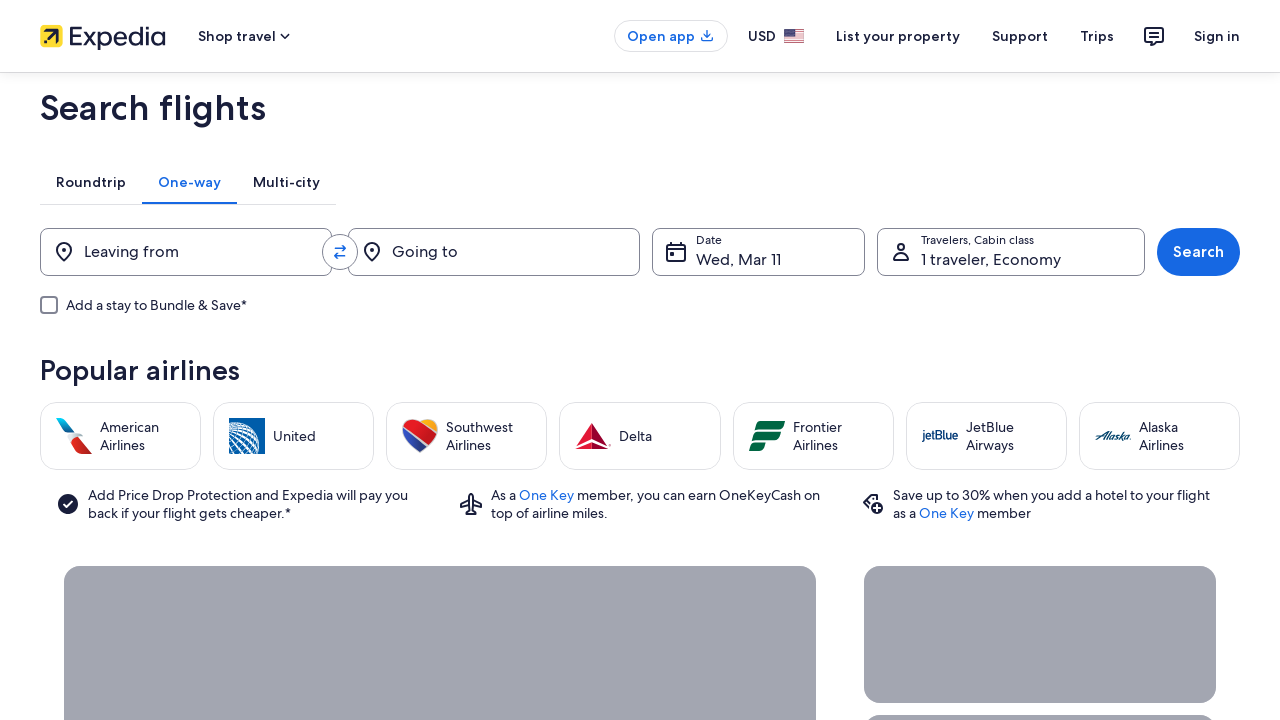

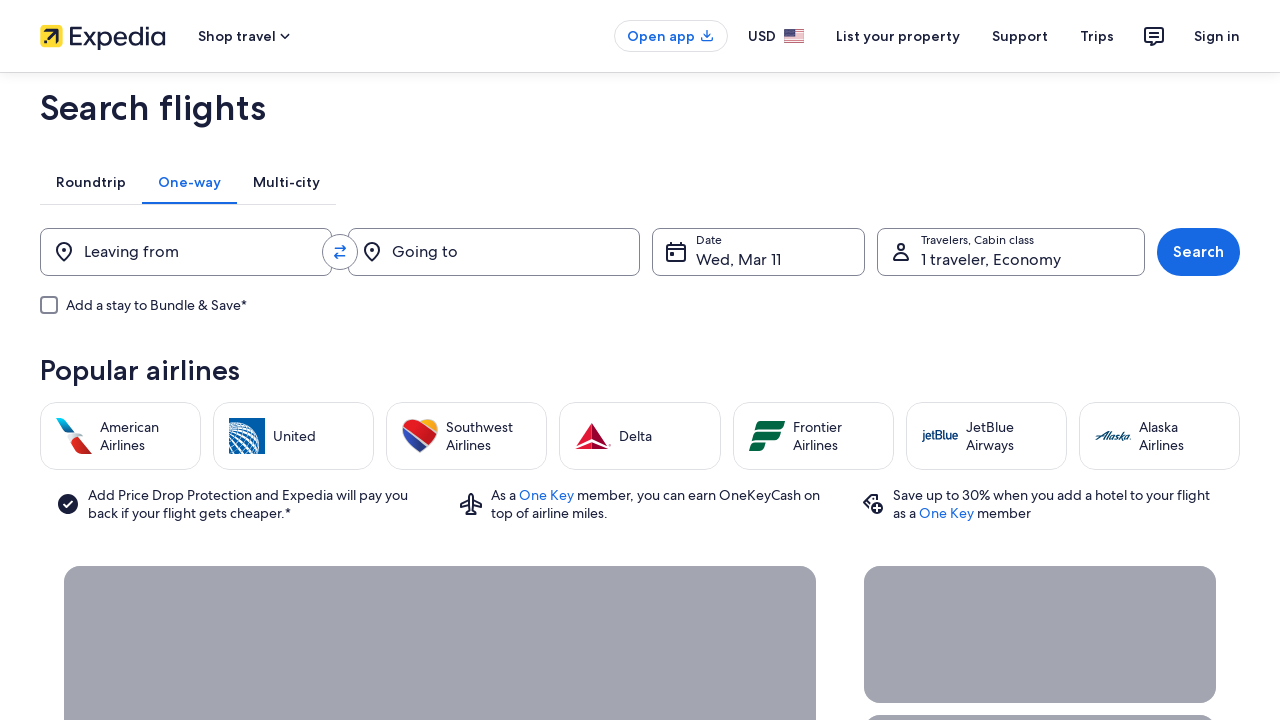